Tests file upload functionality by uploading a single file using buffer content, verifying the upload, then navigating to another site to test multiple file uploads using buffer content.

Starting URL: https://practice.expandtesting.com/upload

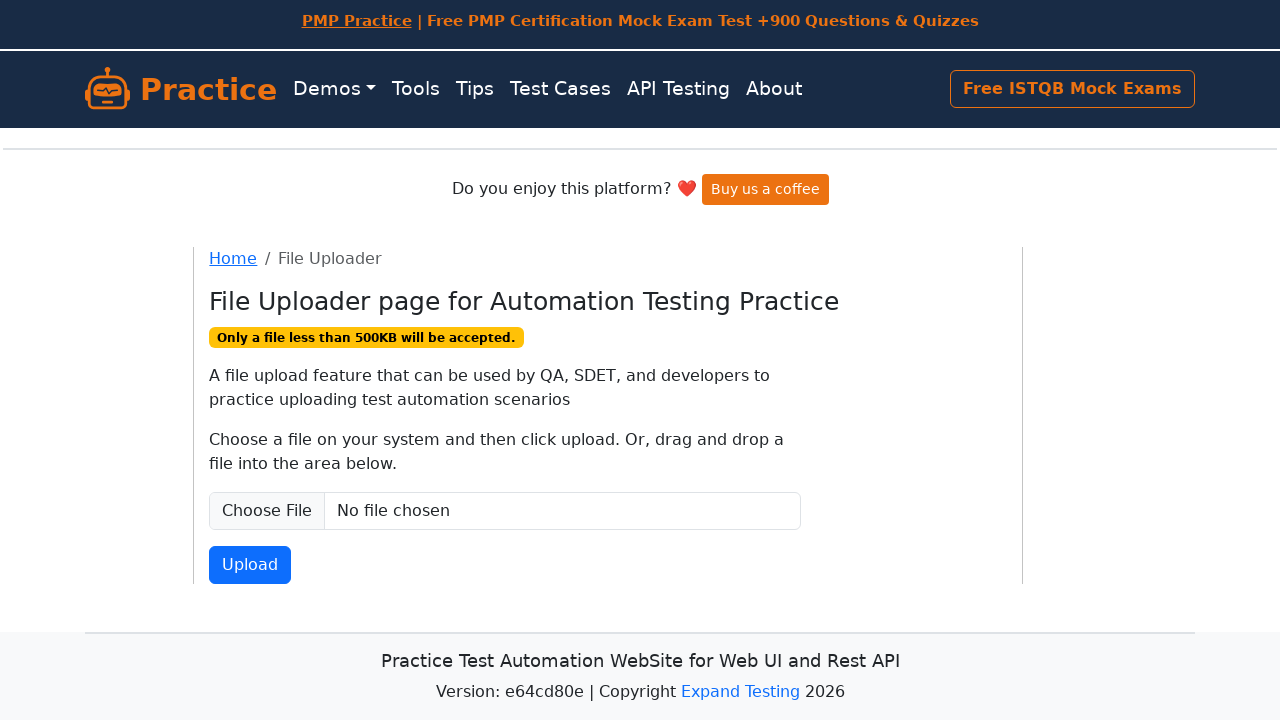

Selected uploadFile1.txt with buffer content for upload
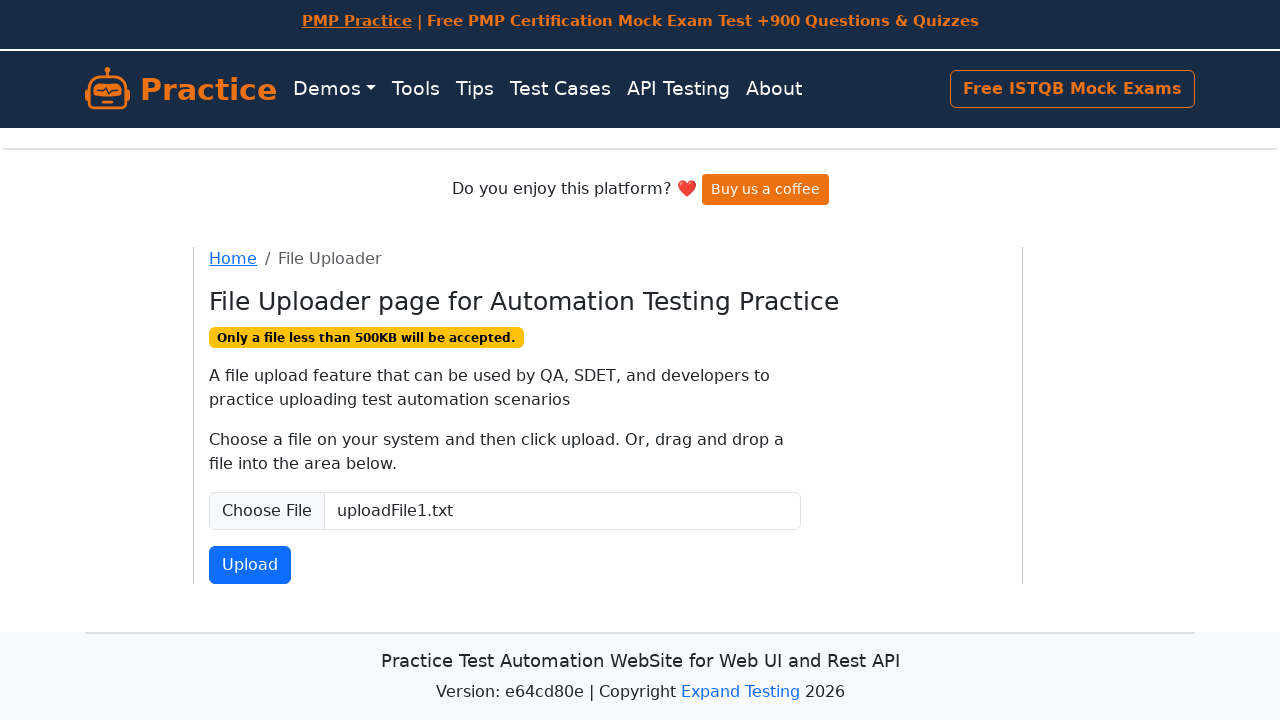

Clicked upload button to submit single file at (250, 565) on button#fileSubmit
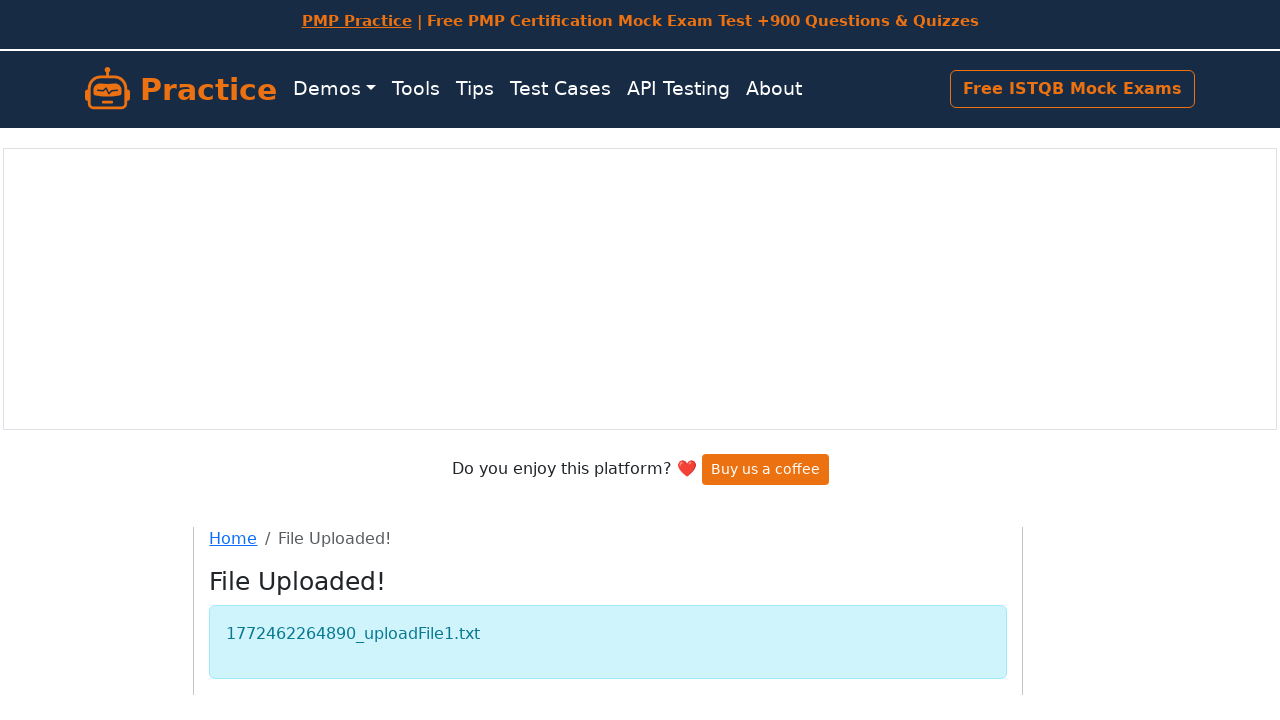

Upload confirmation appeared
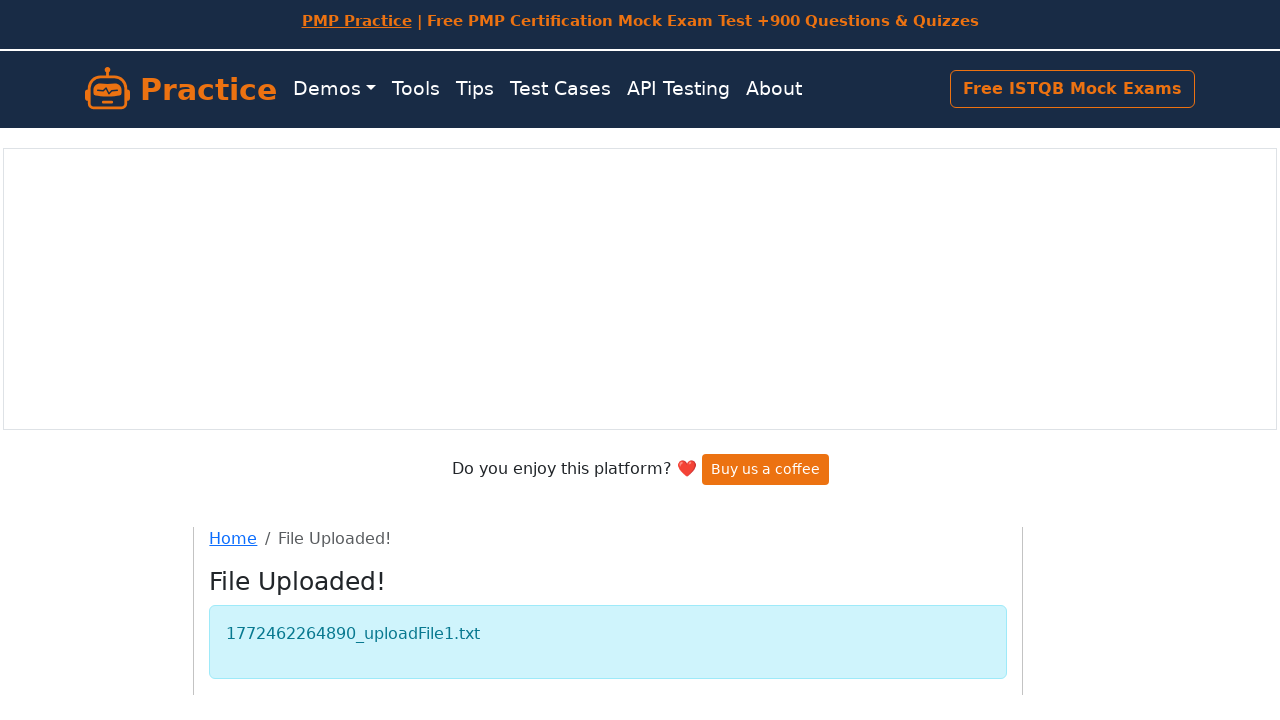

File uploaded successfully: 
        1772462264890_uploadFile1.txt
      
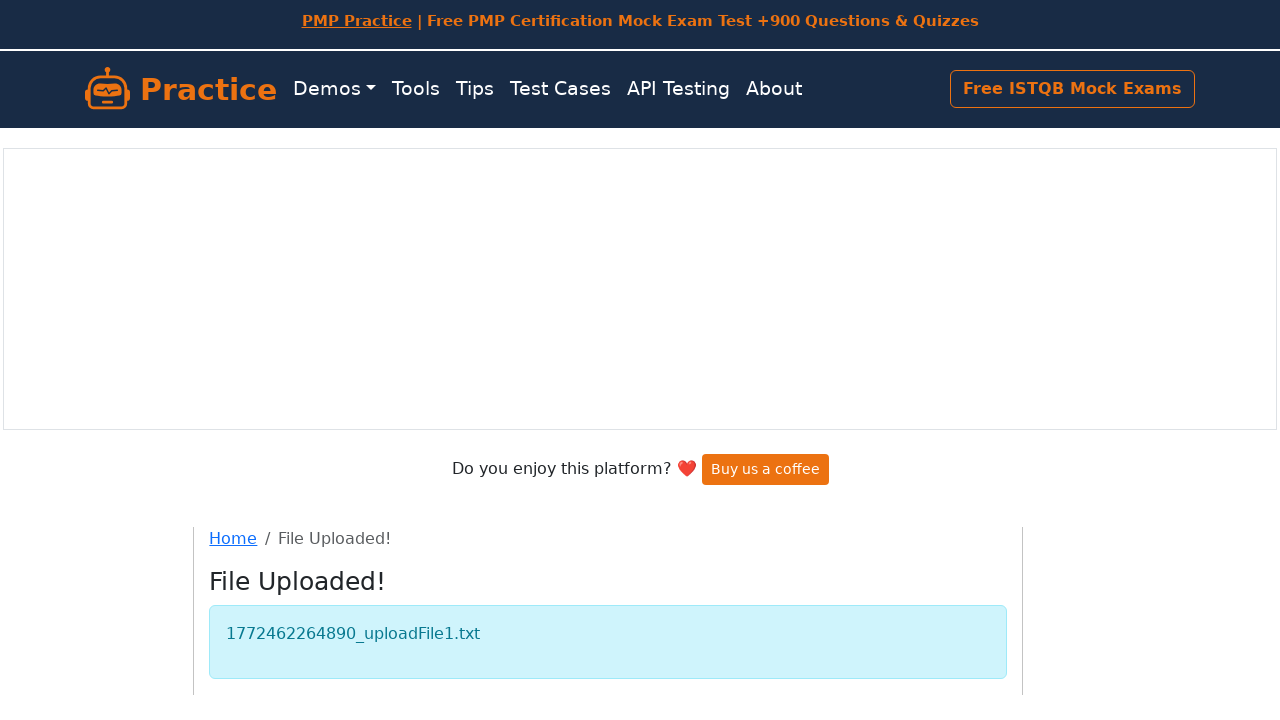

Navigated back to upload page
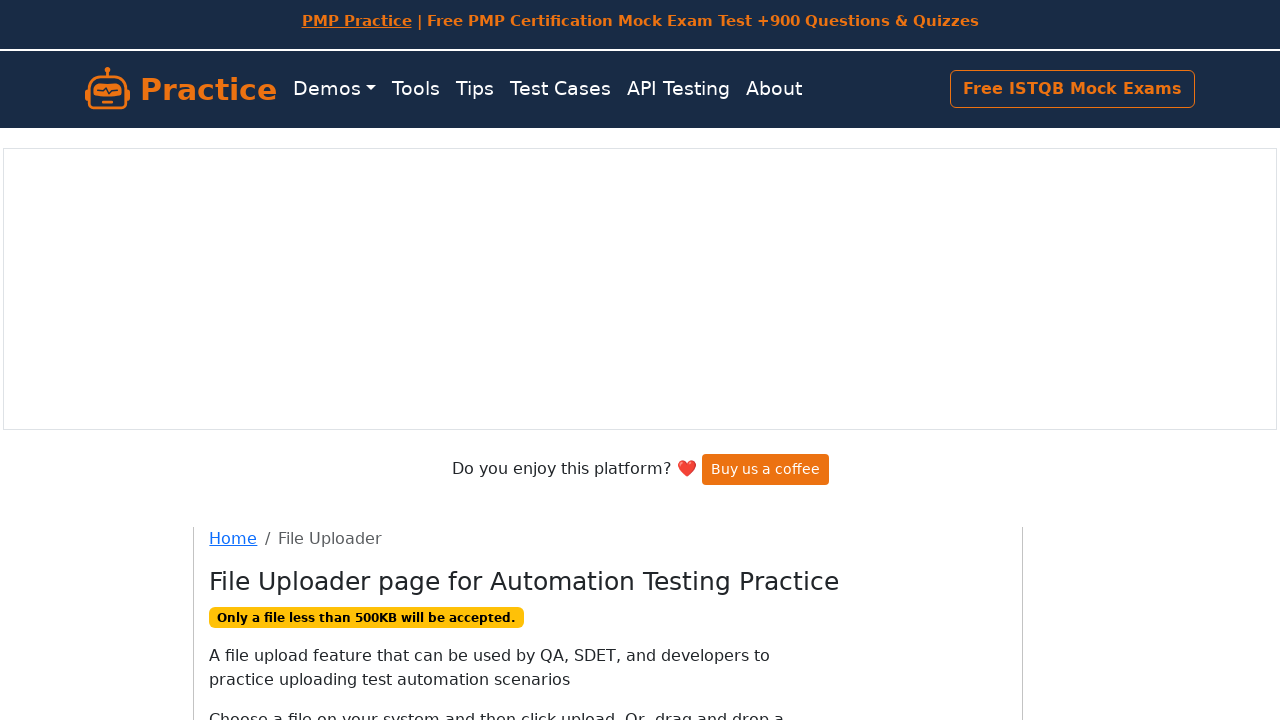

Deselected file from input
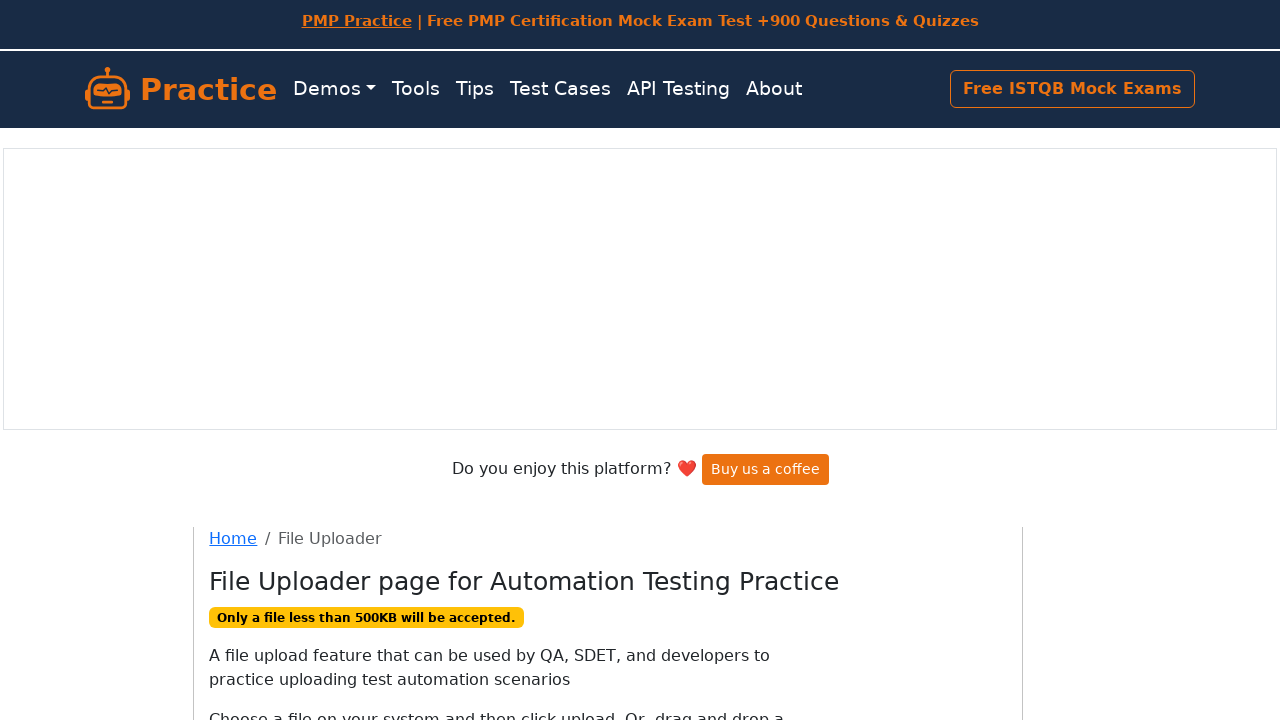

Selected test.txt with new buffer content
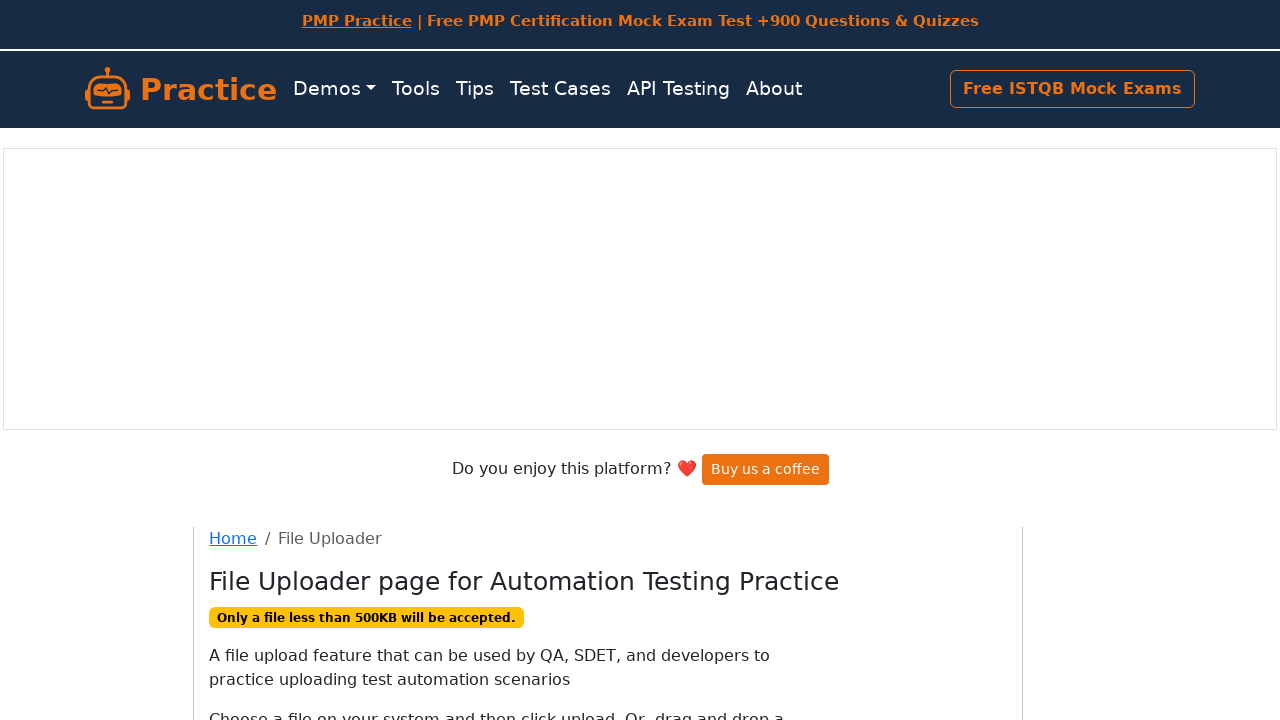

Navigated to multiple file upload page
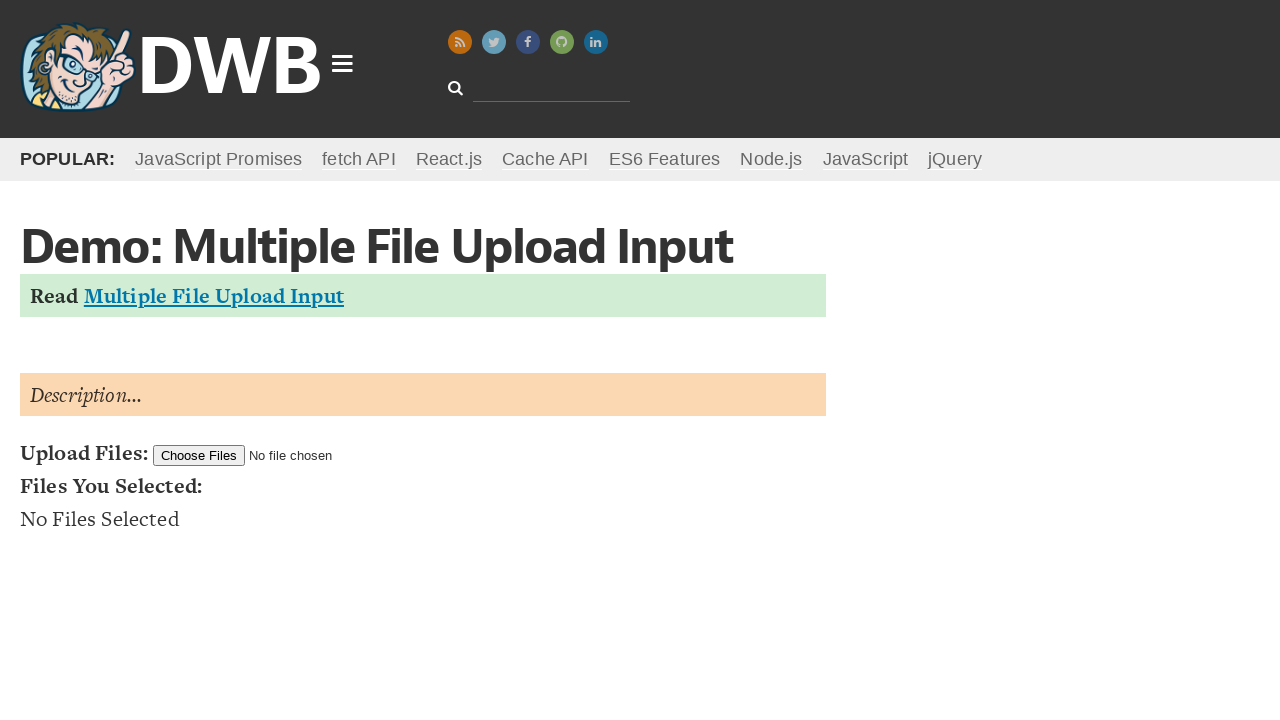

Selected multiple files (a.txt and b.txt) with buffer content
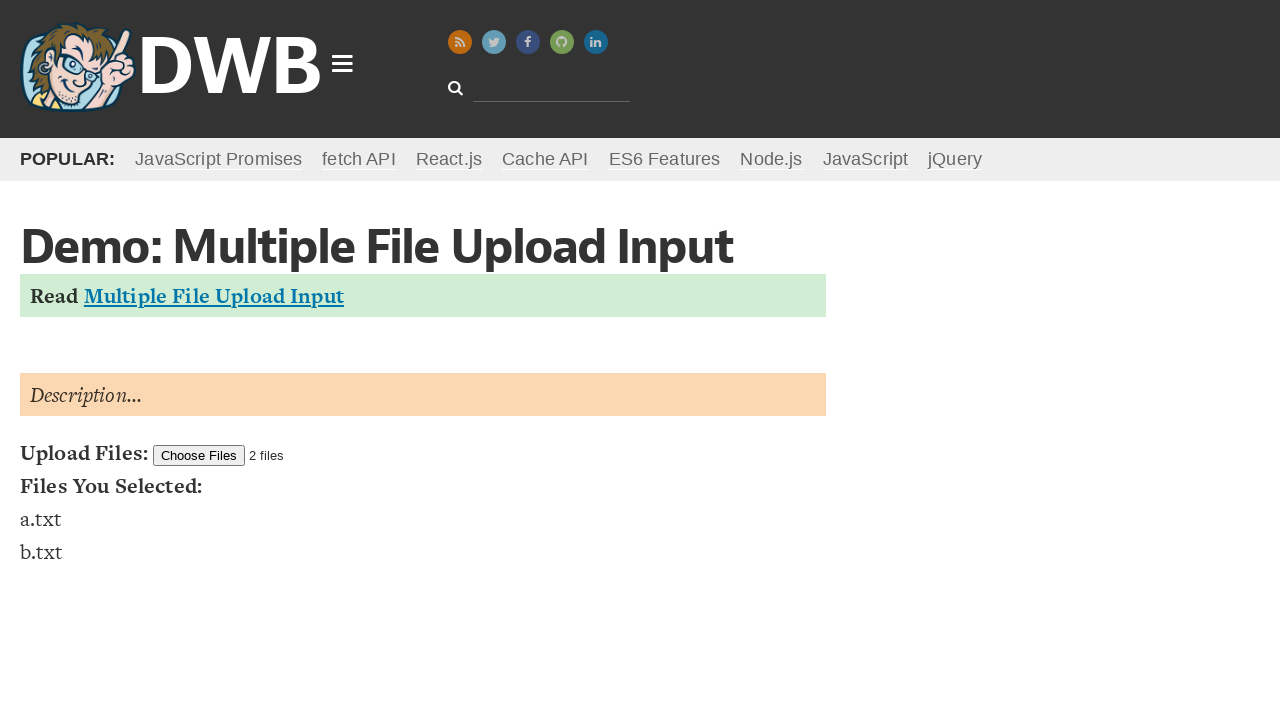

Deselected a.txt, keeping only b.txt
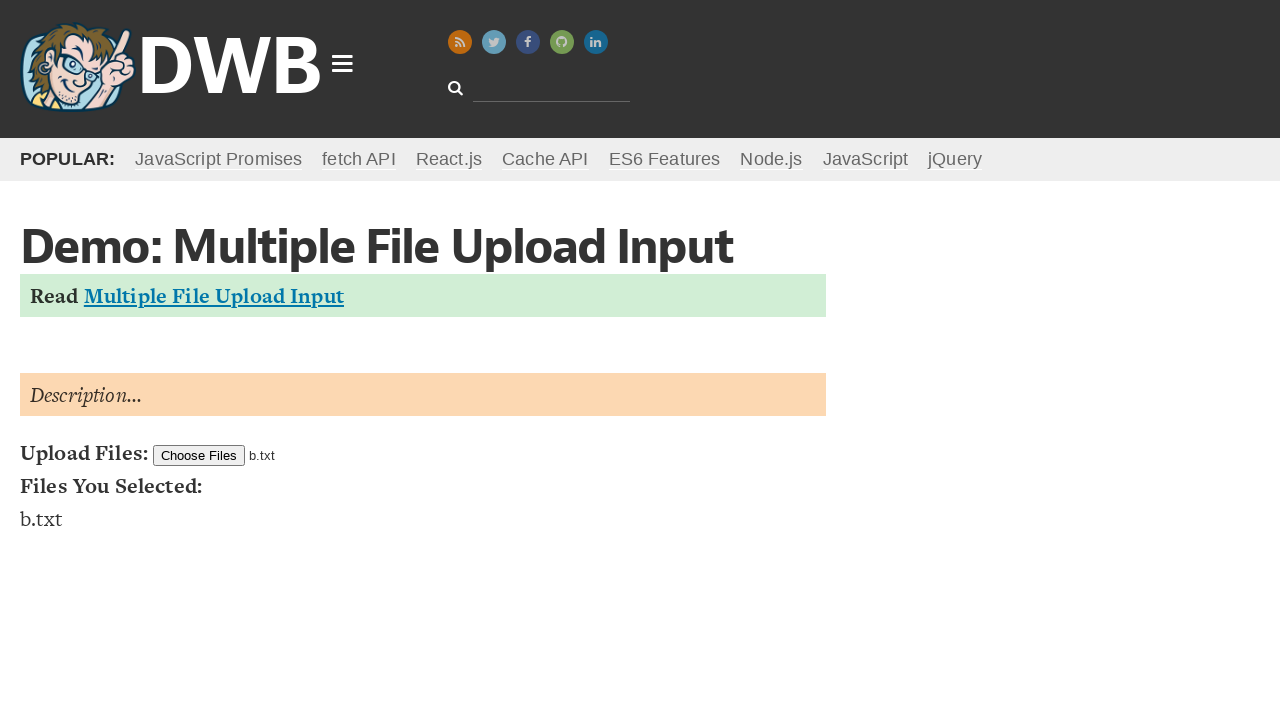

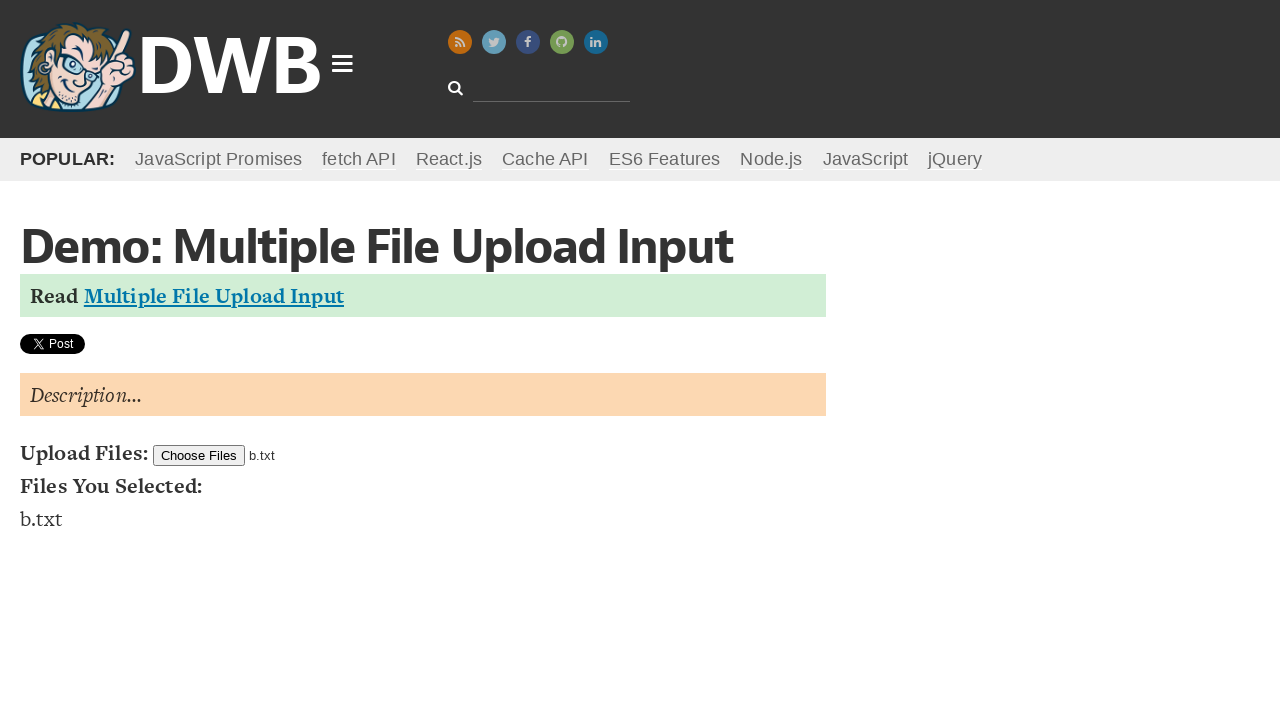